Tests interaction with hidden elements by showing a hidden div and clicking on a link (duplicate test)

Starting URL: https://www.letskodeit.com/practice

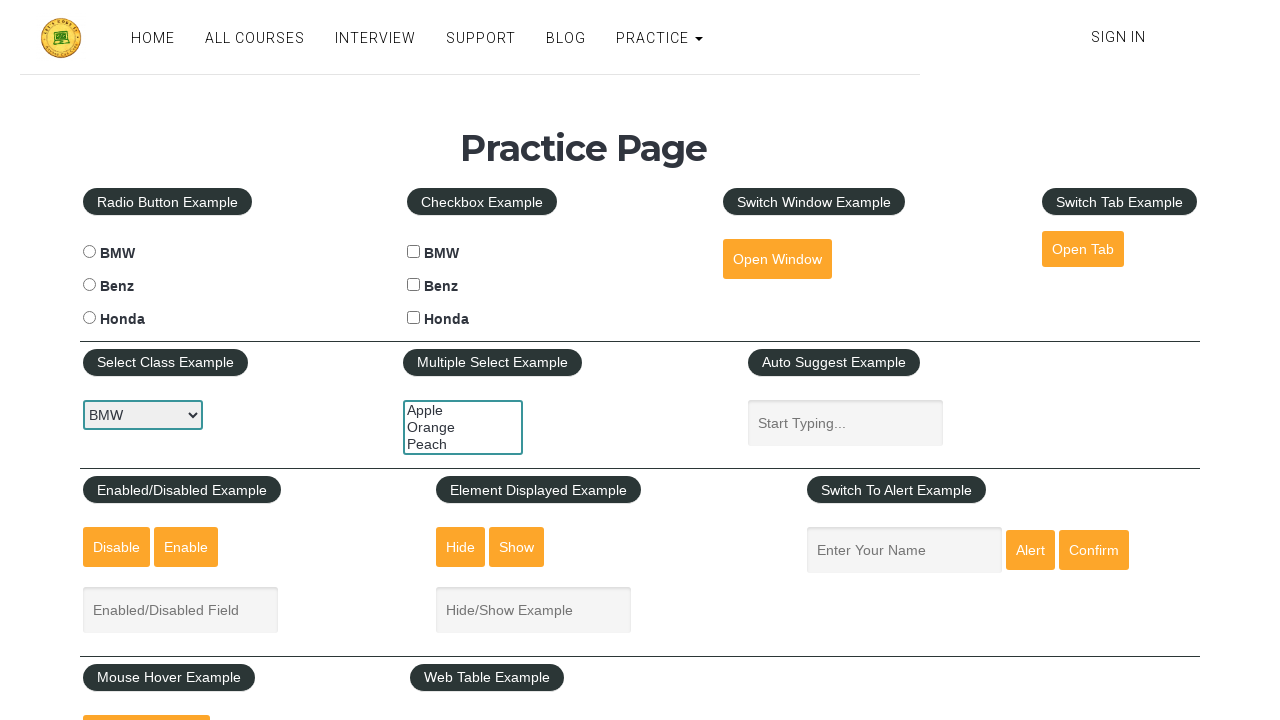

Executed JavaScript to show hidden div element with class 'mouse-hover-content'
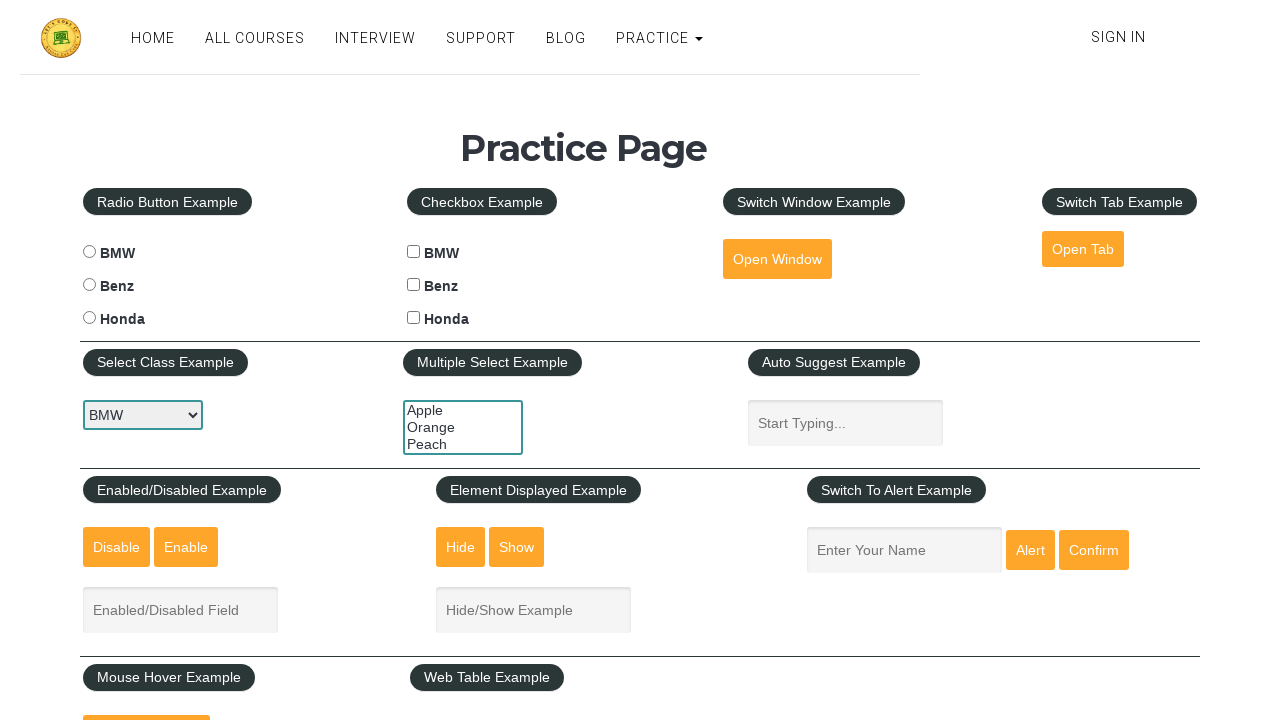

Clicked on the 'Top' link in the now-visible hidden element at (163, 360) on text=Top
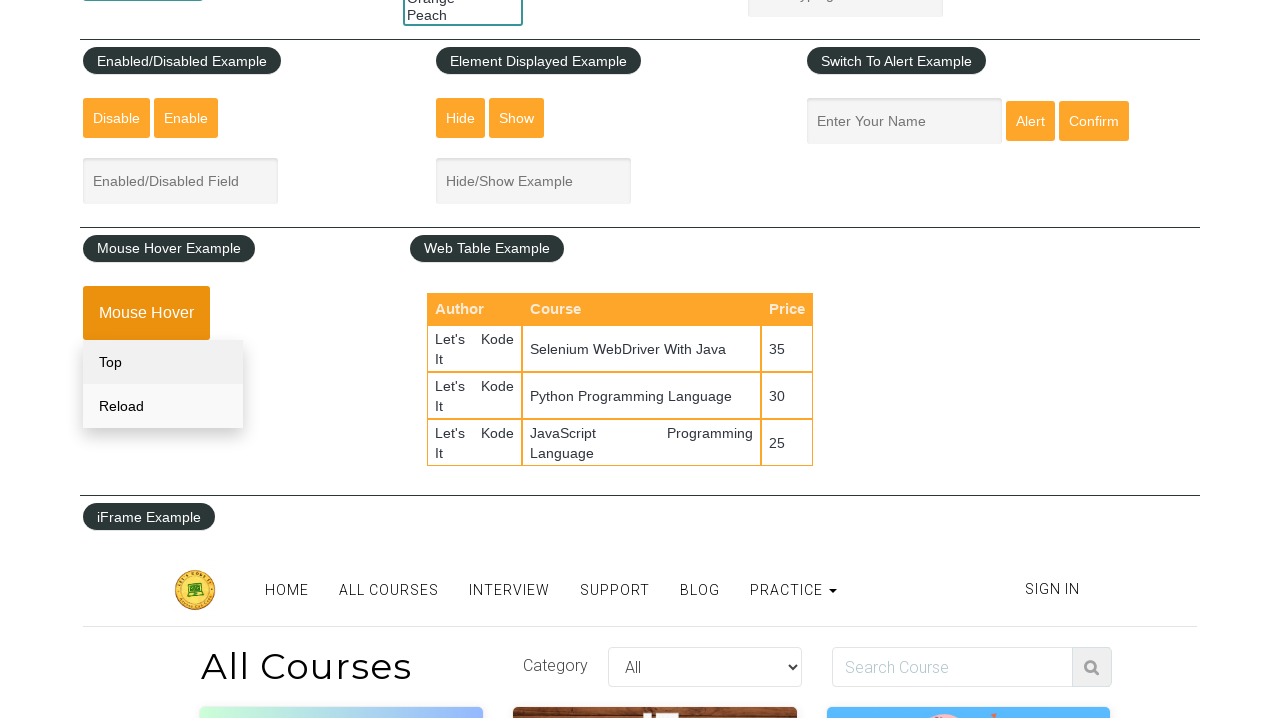

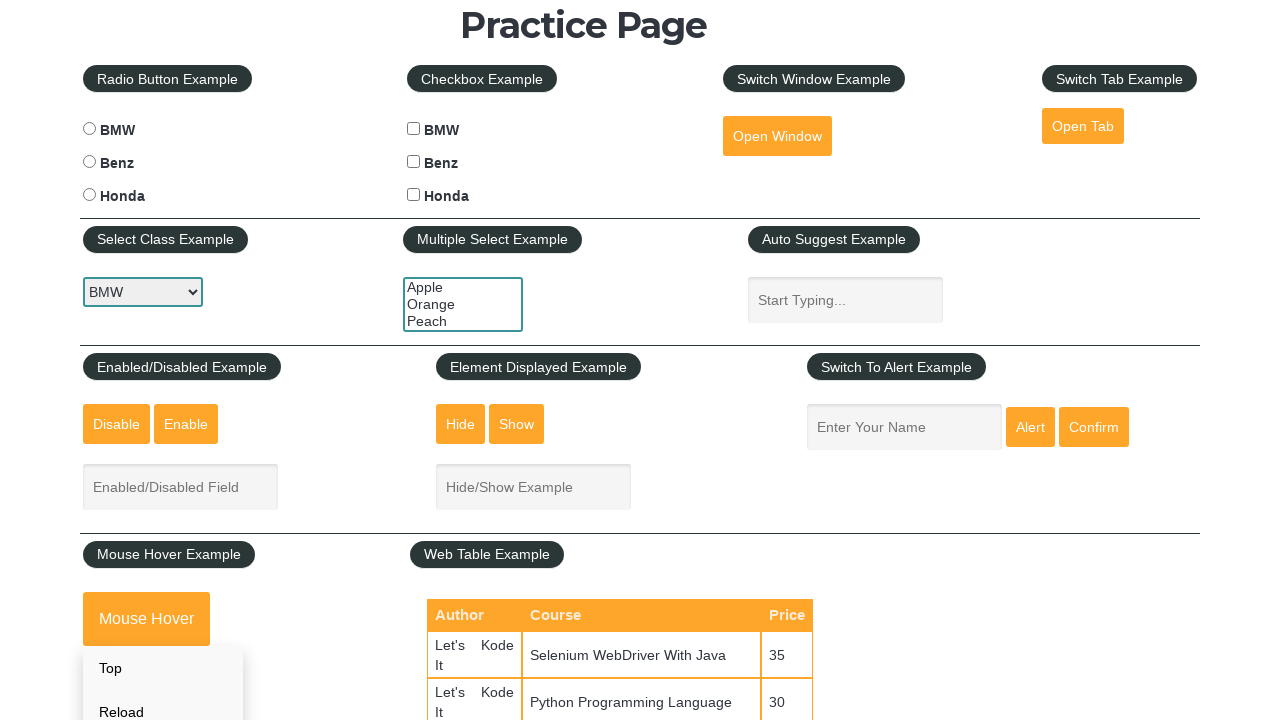